Tests selecting the second selectable option from a dropdown and verifying it becomes selected

Starting URL: https://the-internet.herokuapp.com/

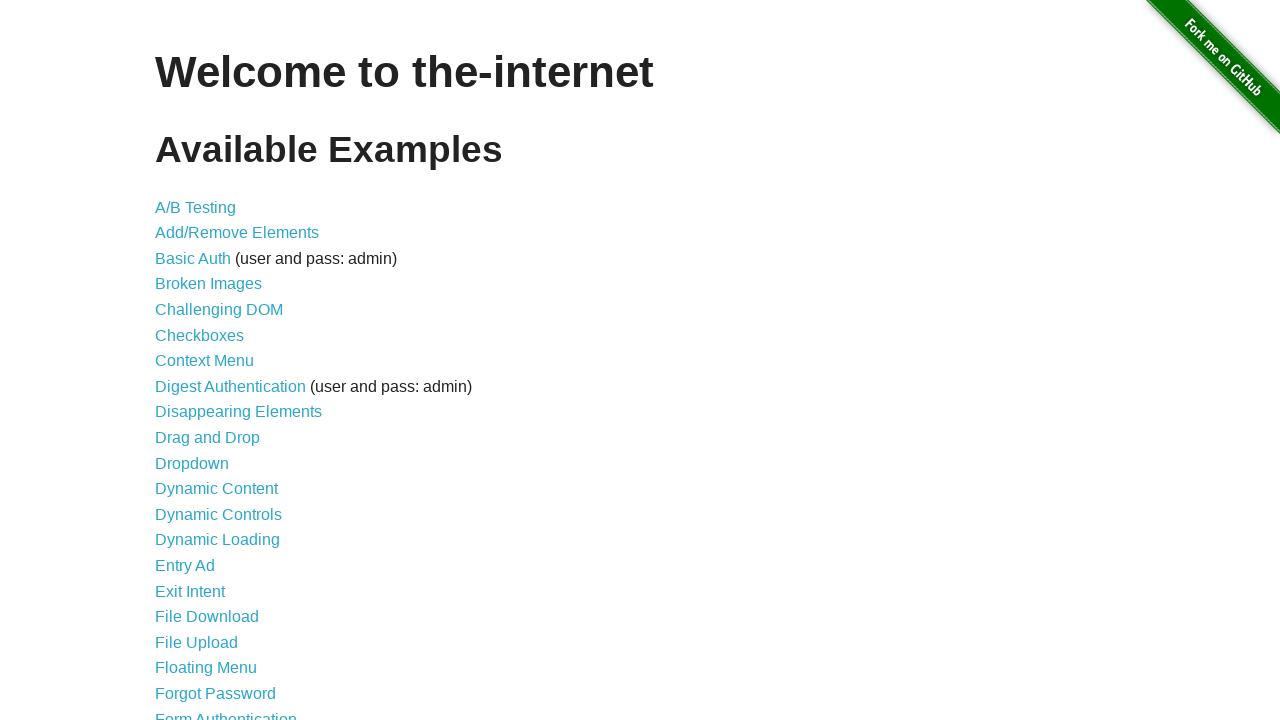

Waited for page to load - h1 element is present
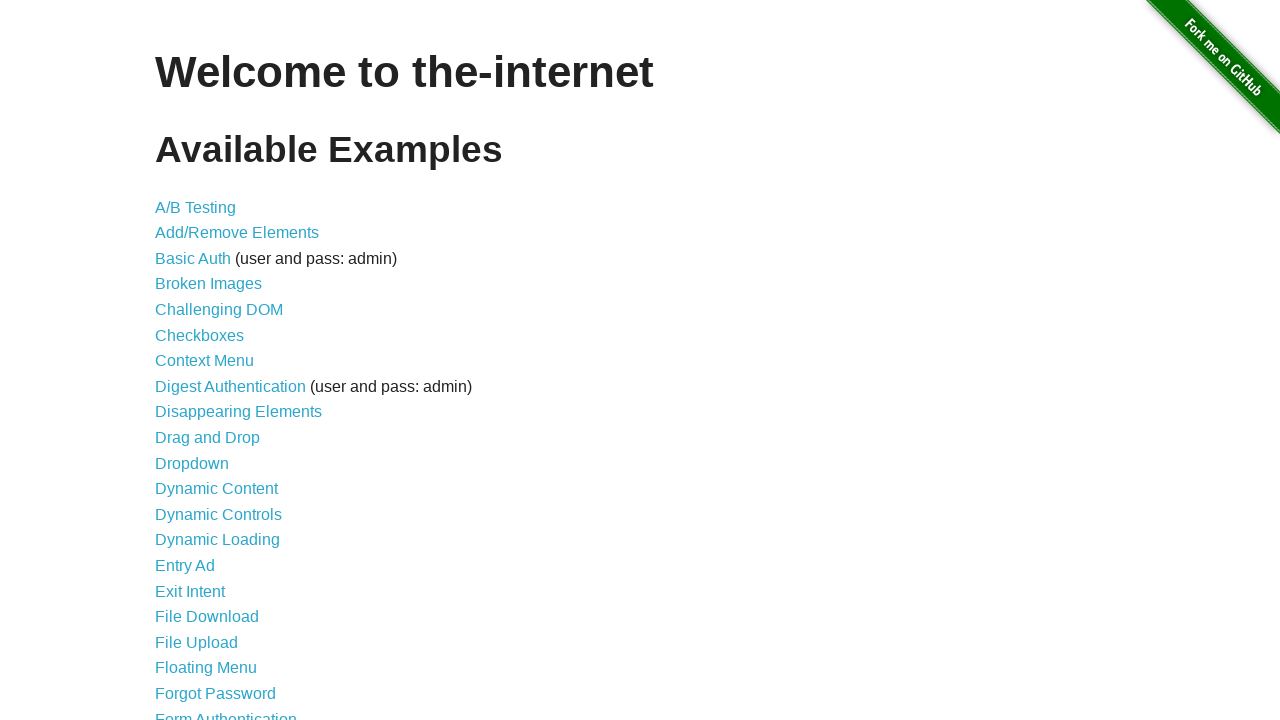

Clicked on Dropdown link (11th item in list) at (192, 463) on xpath=/html/body/div[2]/div/ul/li[11]/a
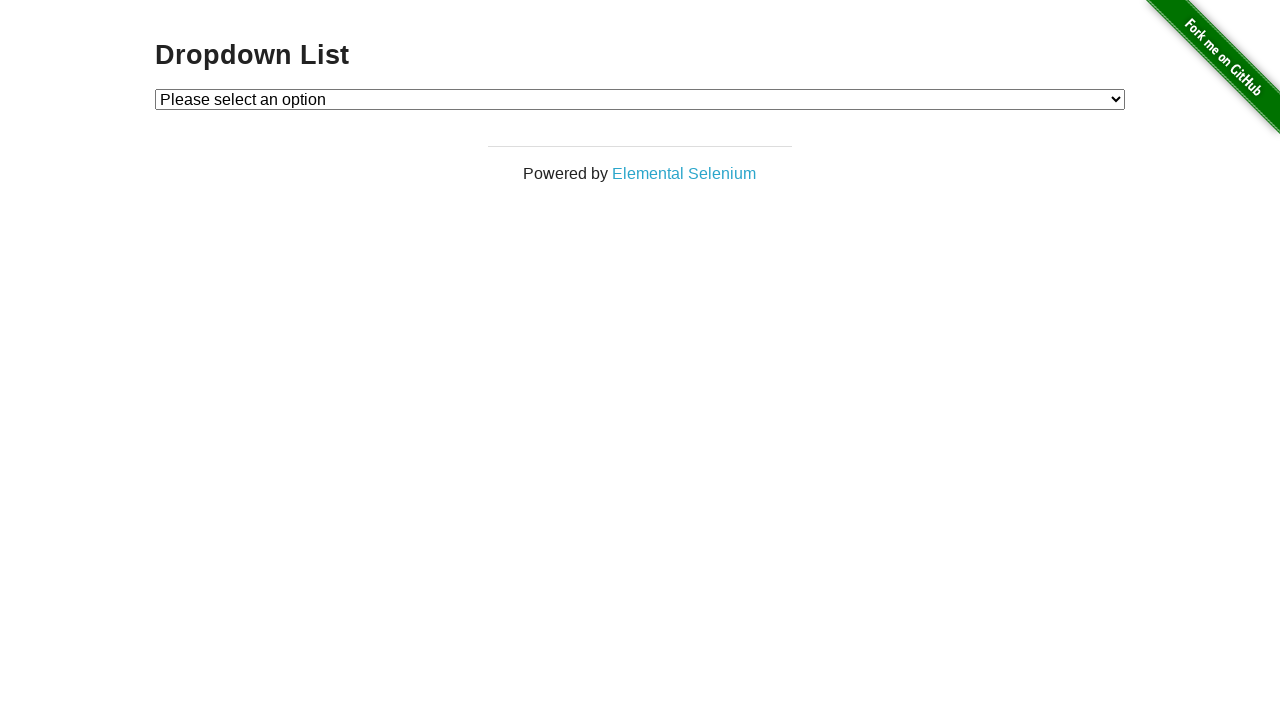

Clicked on dropdown element to open it at (640, 99) on #dropdown
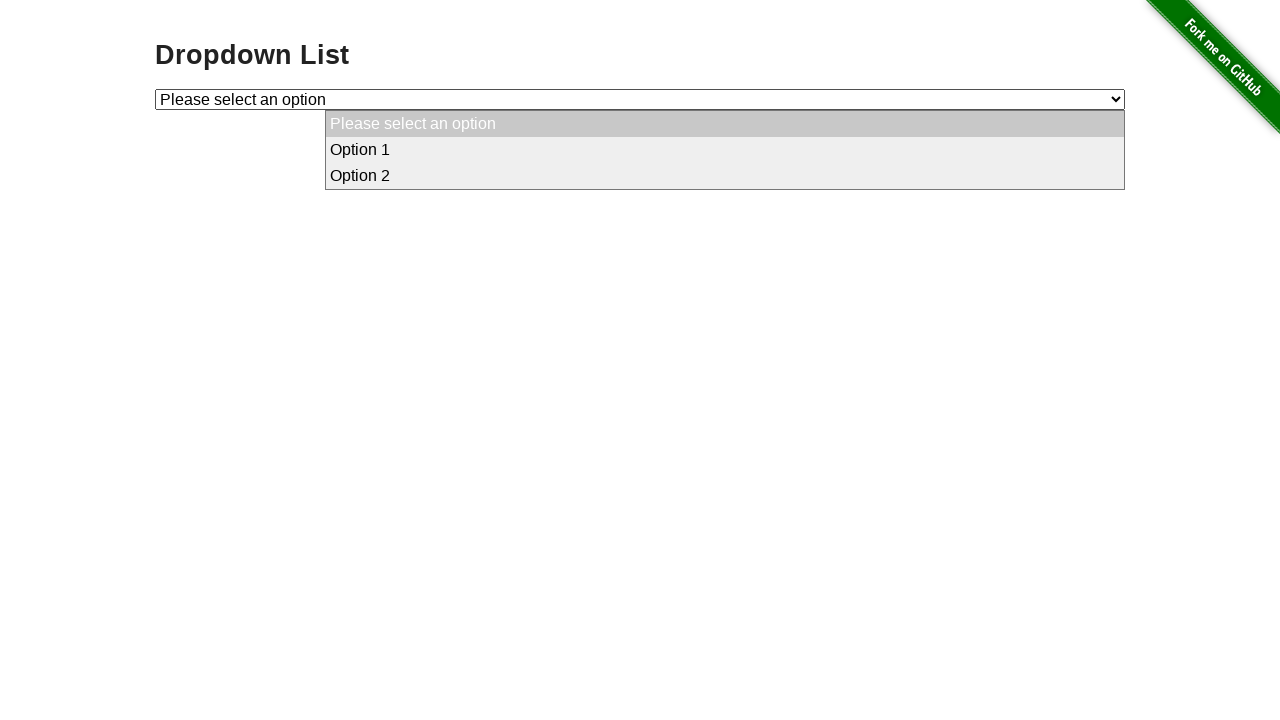

Selected the second selectable option from dropdown (index 2) on #dropdown
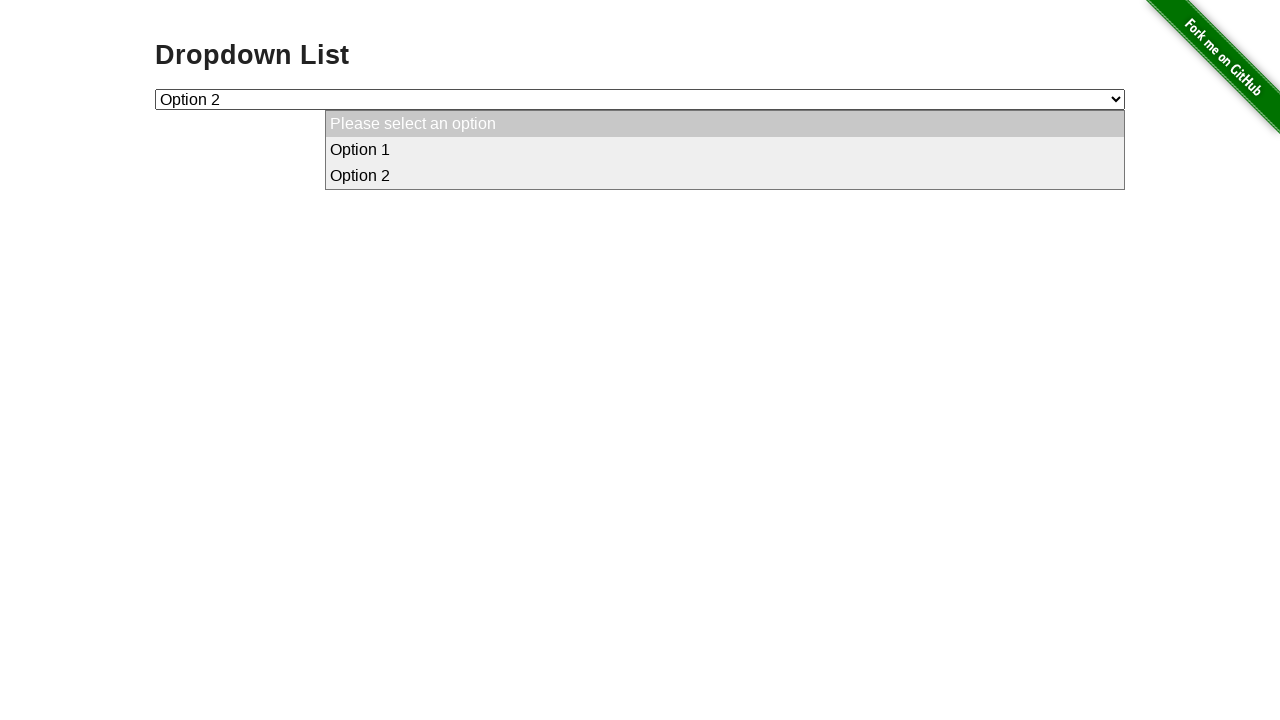

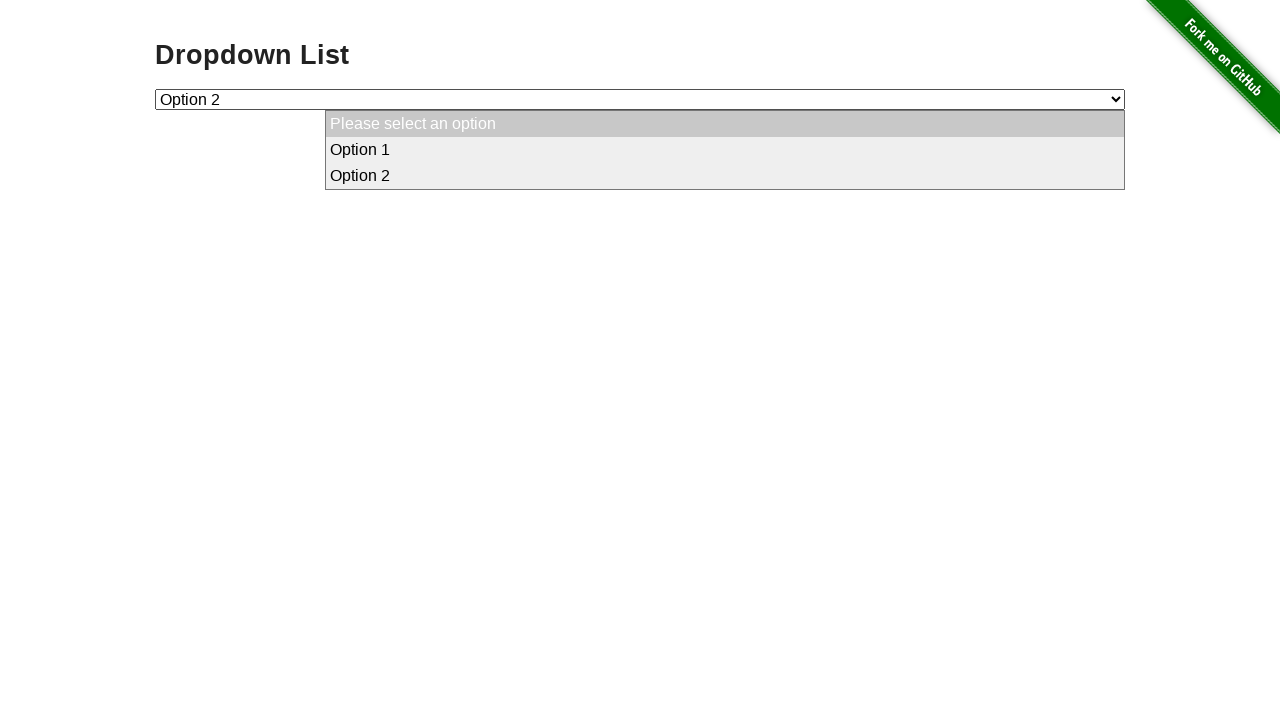